Navigates to the Selenium downloads page and clicks on the Blog link in the navigation menu.

Starting URL: https://www.selenium.dev/downloads/

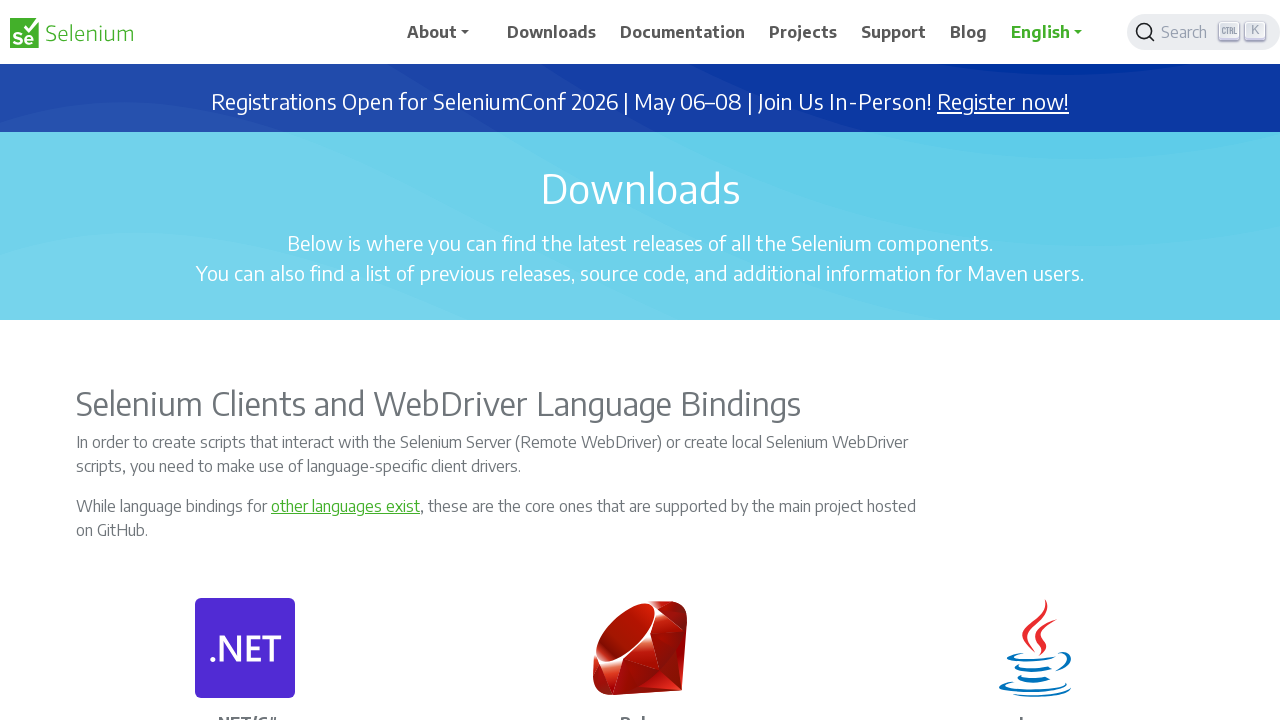

Navigated to Selenium downloads page
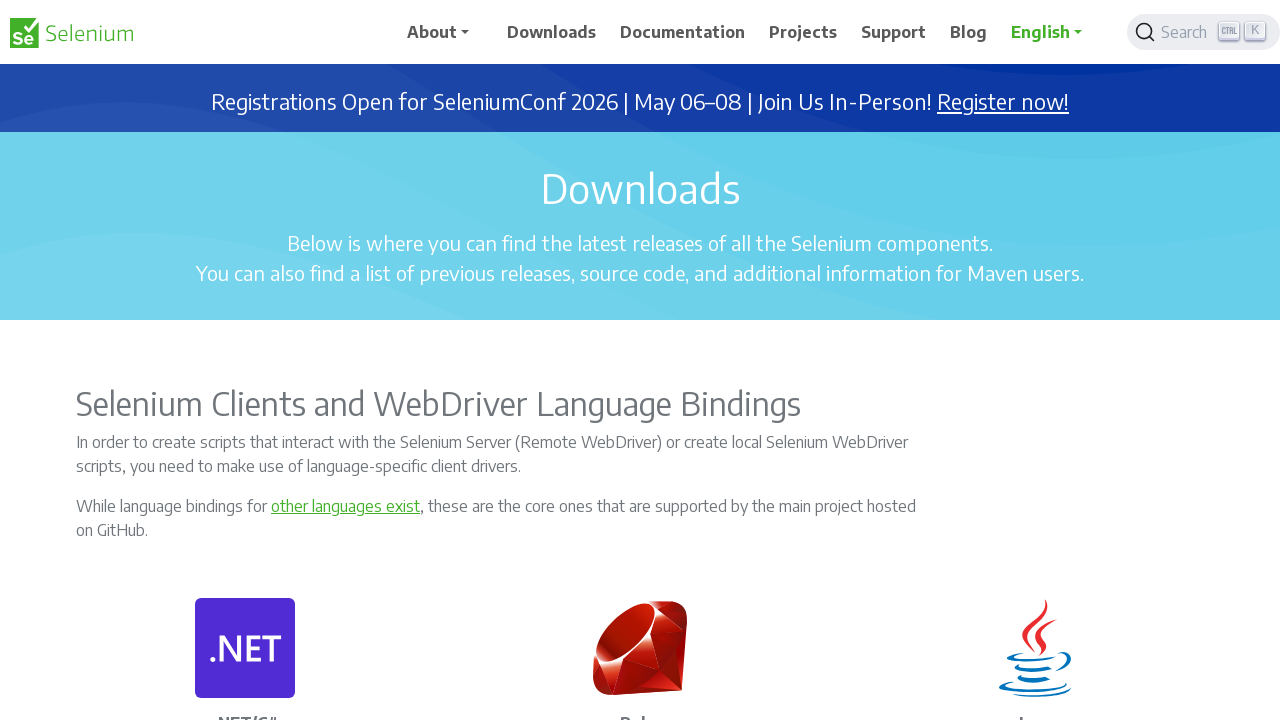

Clicked on Blog link in navigation menu at (969, 32) on xpath=//span[contains(text(),'Blog')]
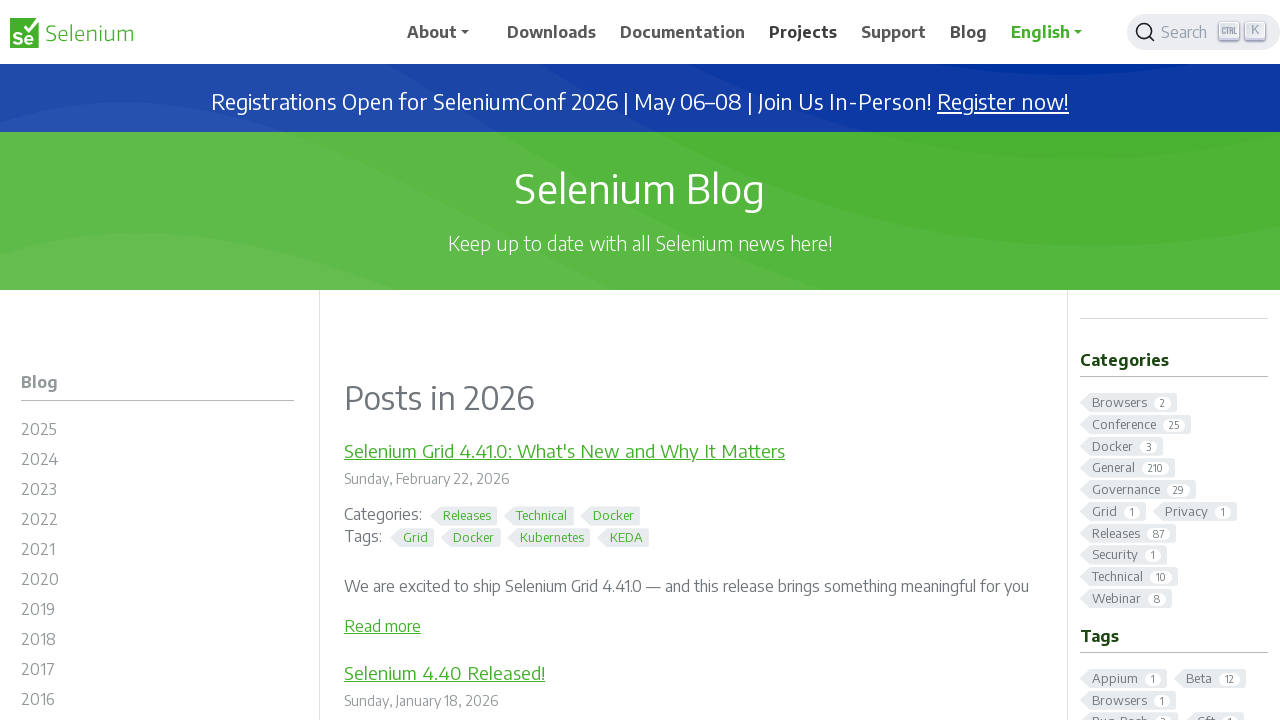

Blog page loaded successfully
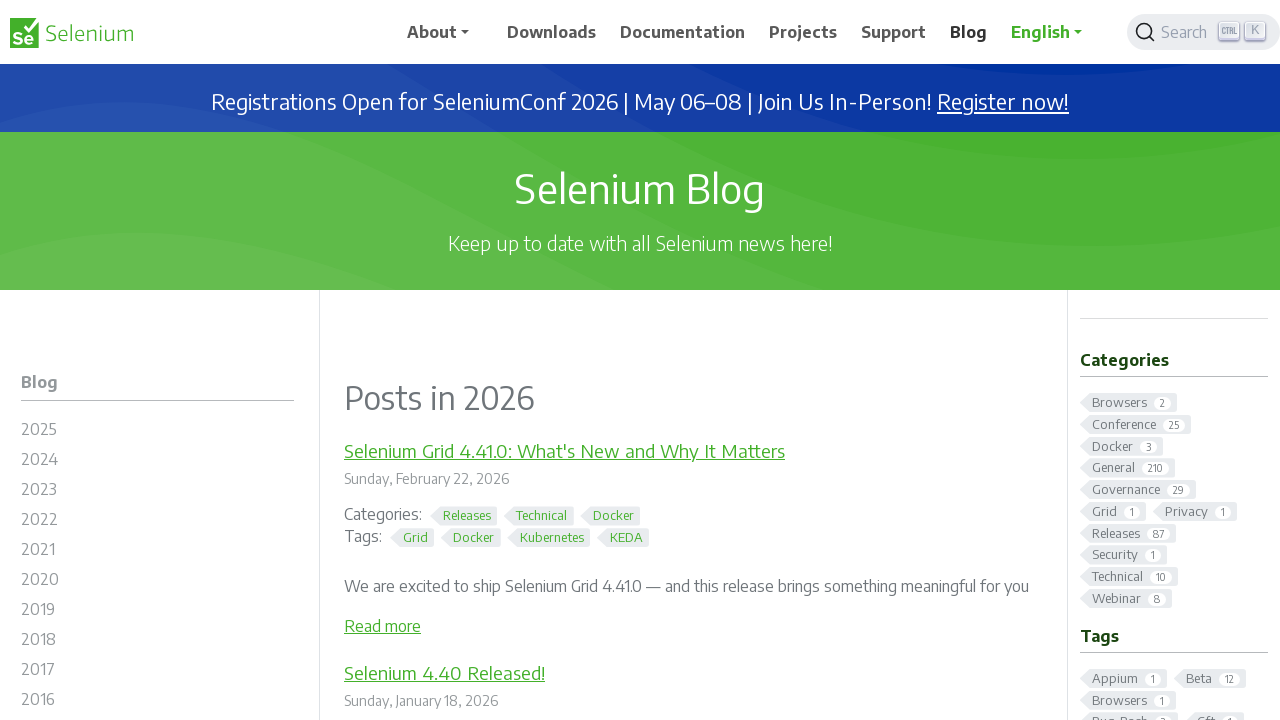

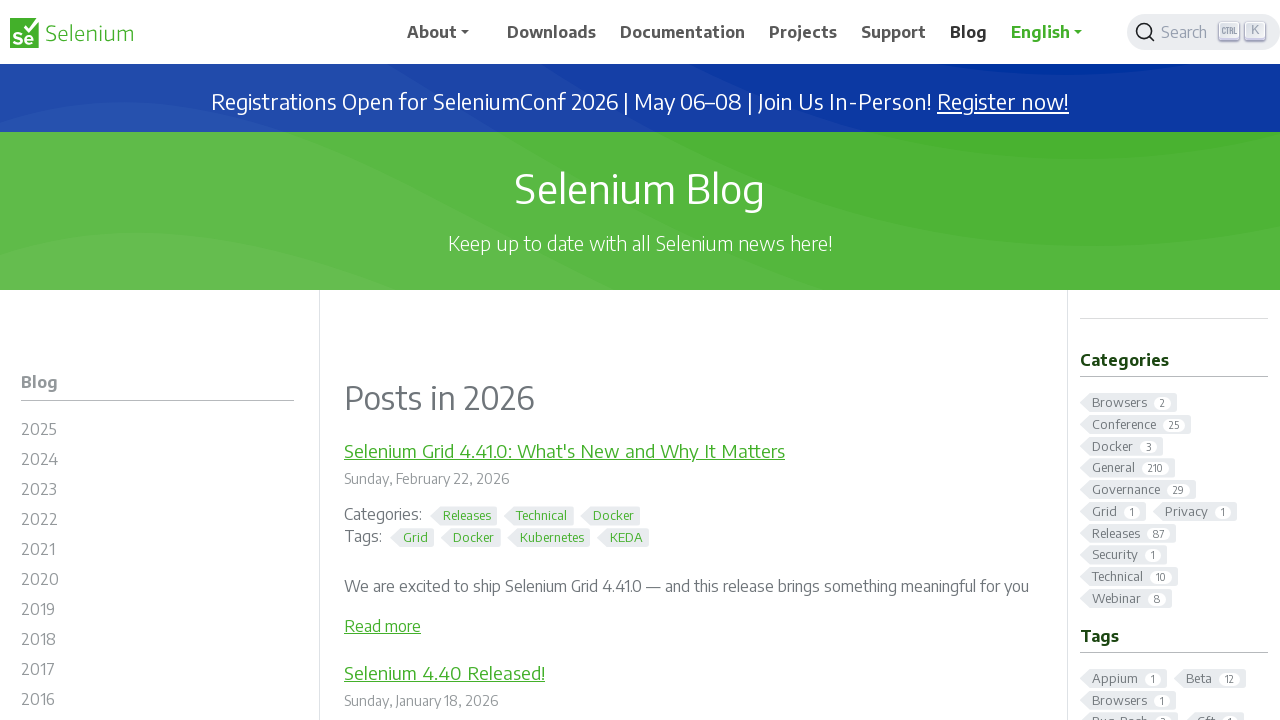